Tests scrolling the page by a specific pixel amount (300 pixels)

Starting URL: https://market99.com/

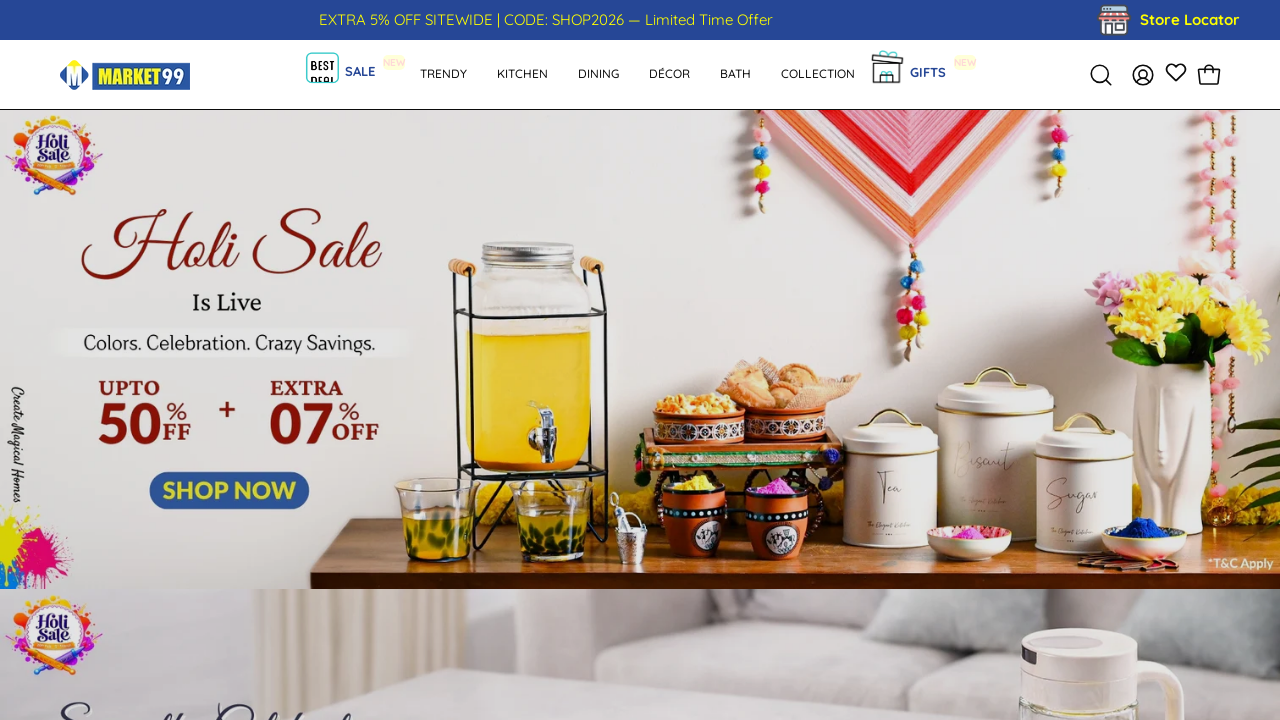

Navigated to https://market99.com/
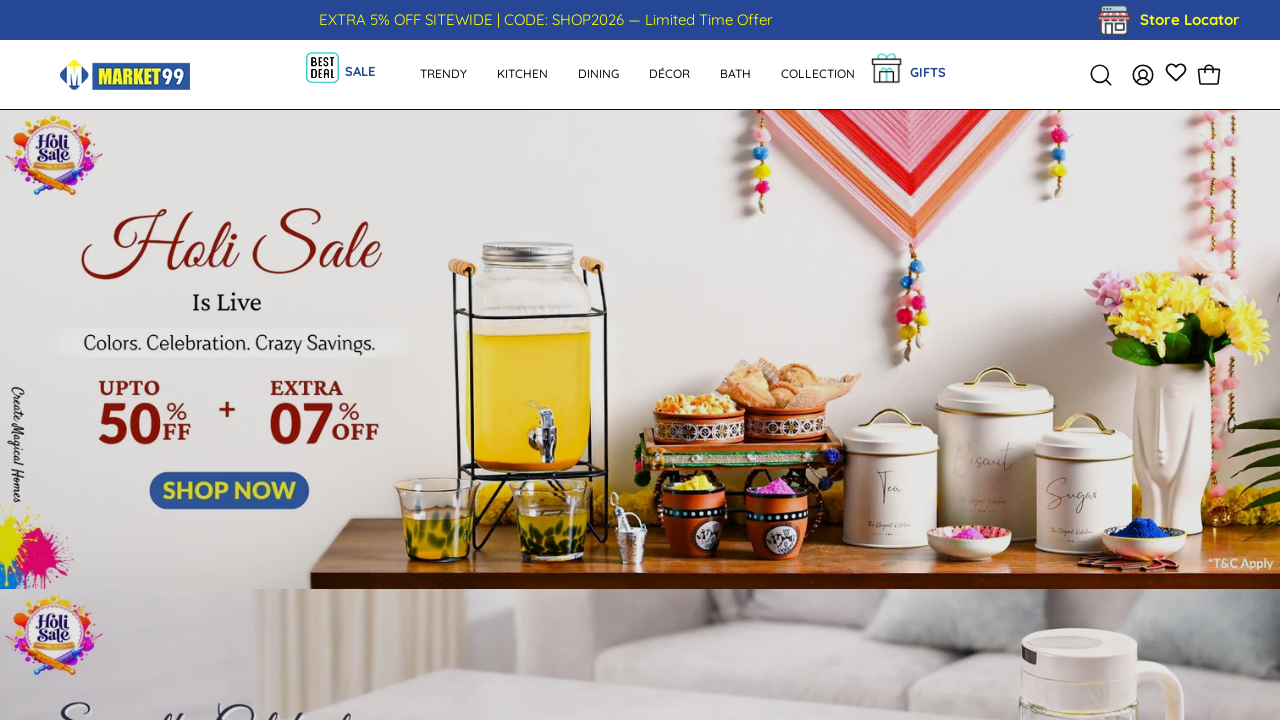

Scrolled page down by 300 pixels
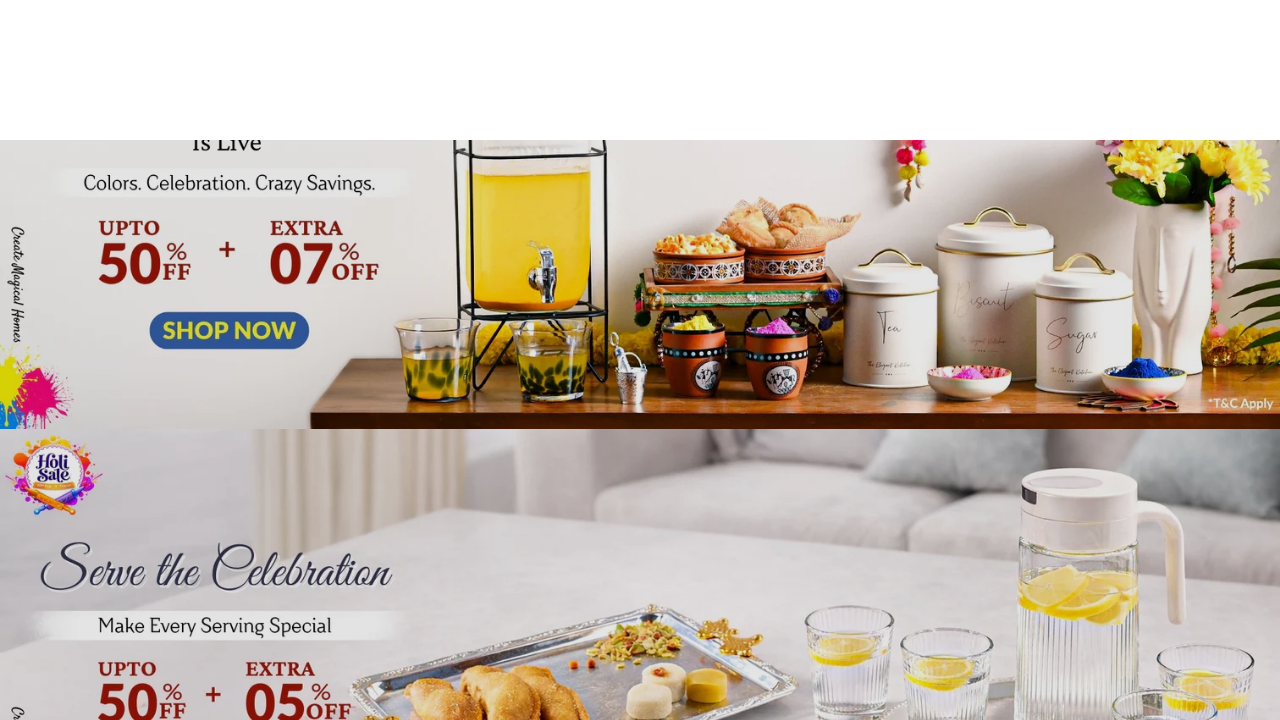

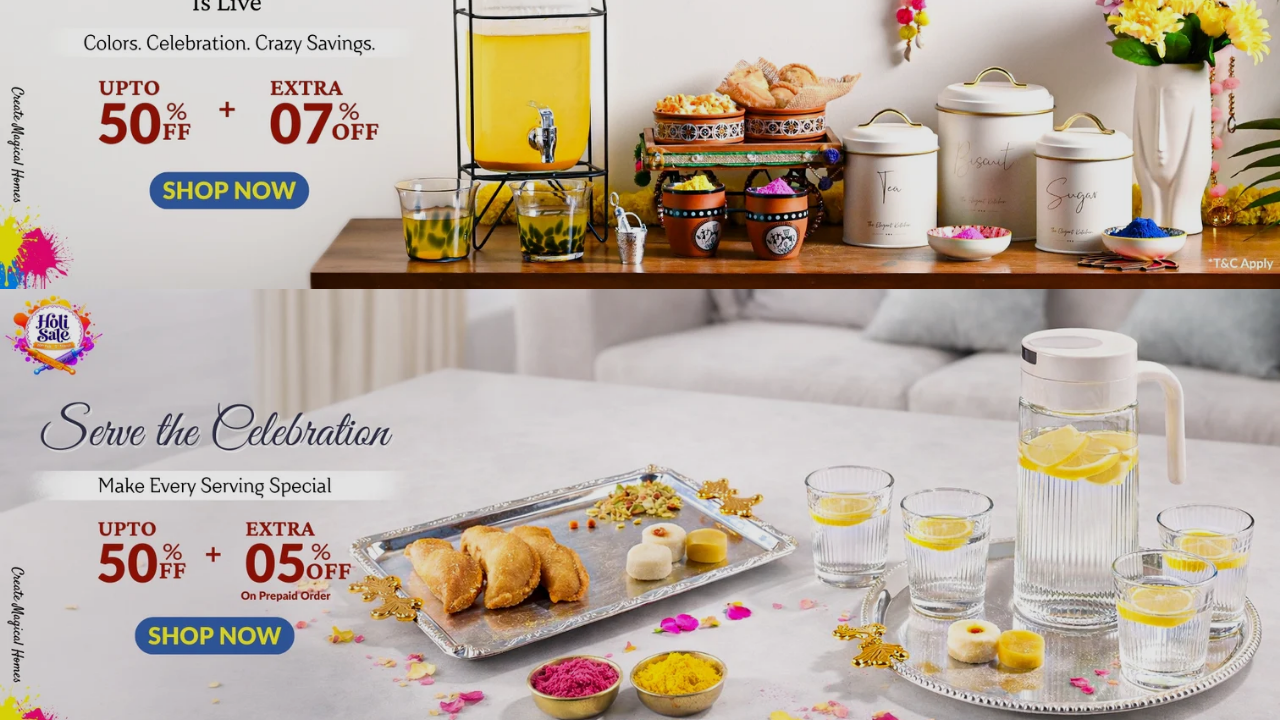